Tests infinite scroll functionality on a product category page by scrolling to load all products and verifying that product listings are displayed with prices and descriptions.

Starting URL: https://www.elmundodelabijouterie.com.ar/categoria-producto/acero/

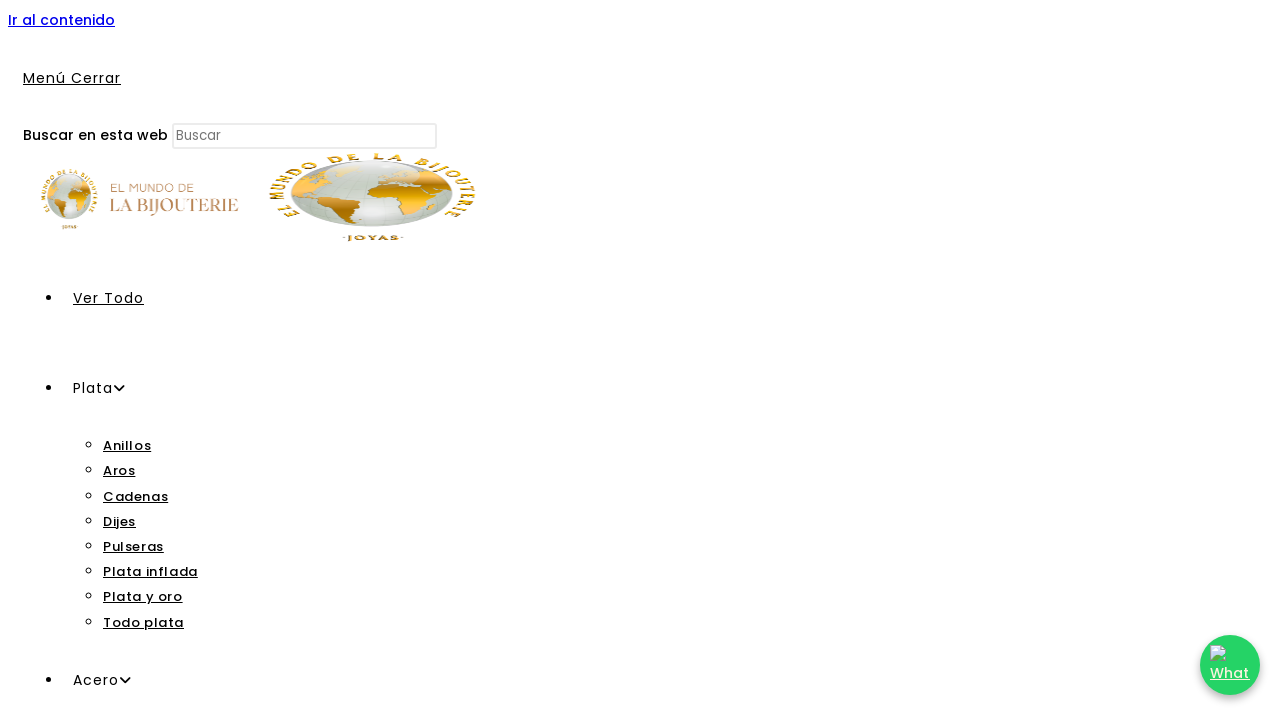

Waited for initial product prices to load
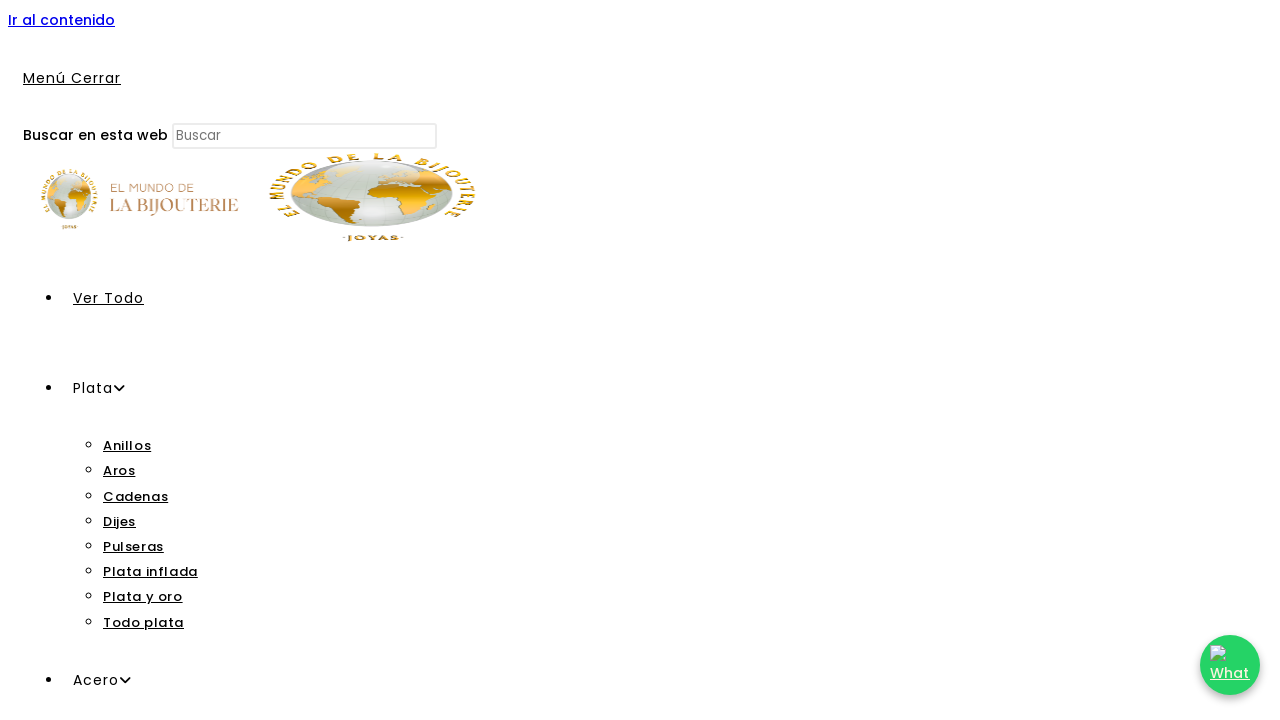

Retrieved initial page height
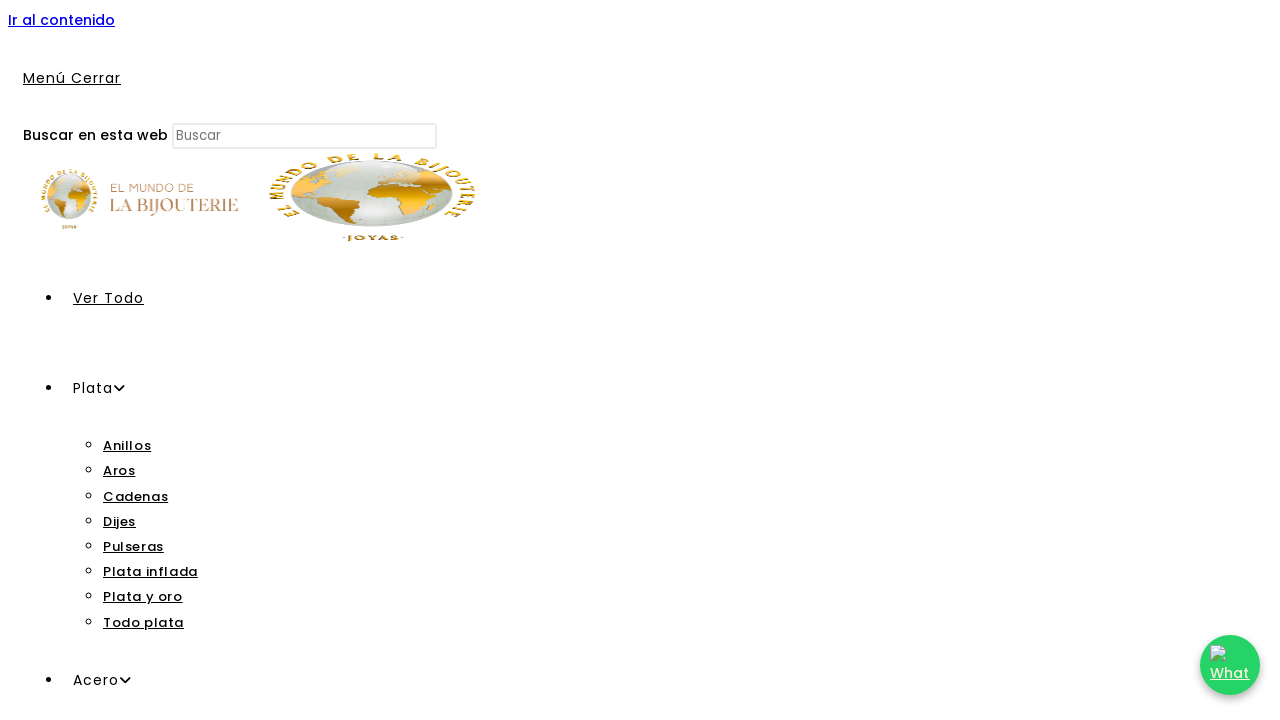

Scrolled to bottom of page (attempt 1/10)
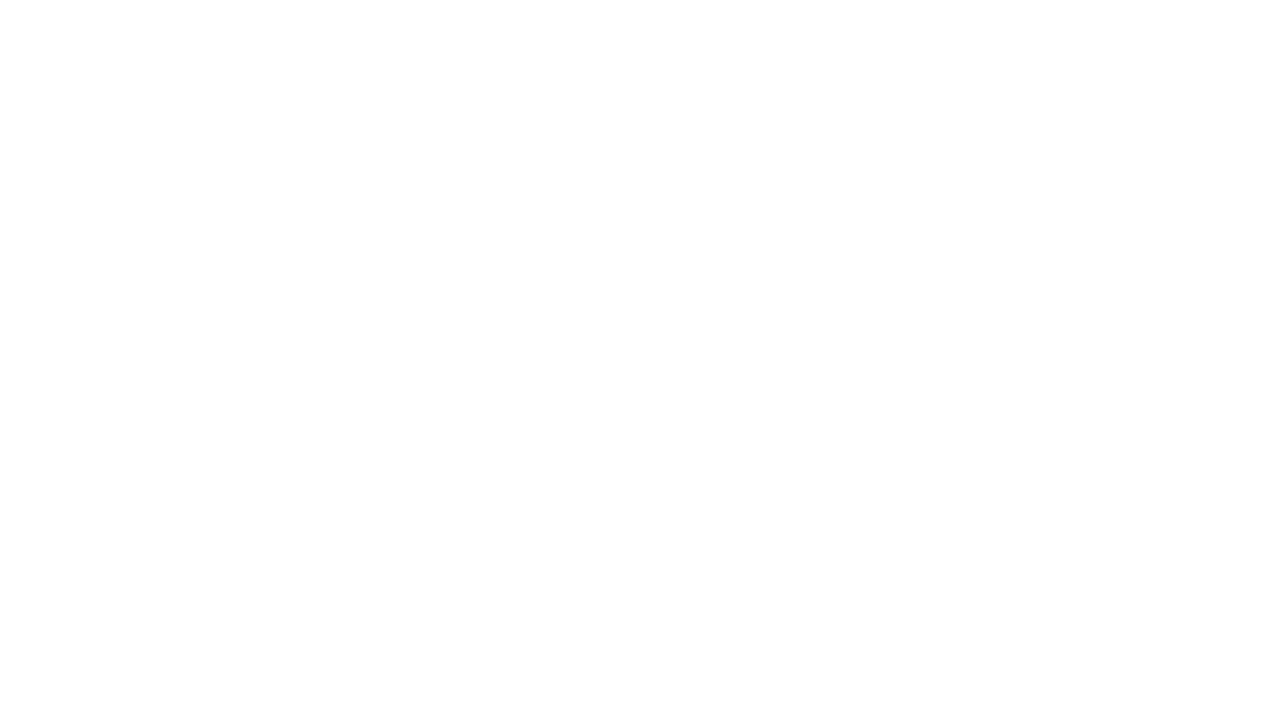

Waited 2 seconds for new content to load
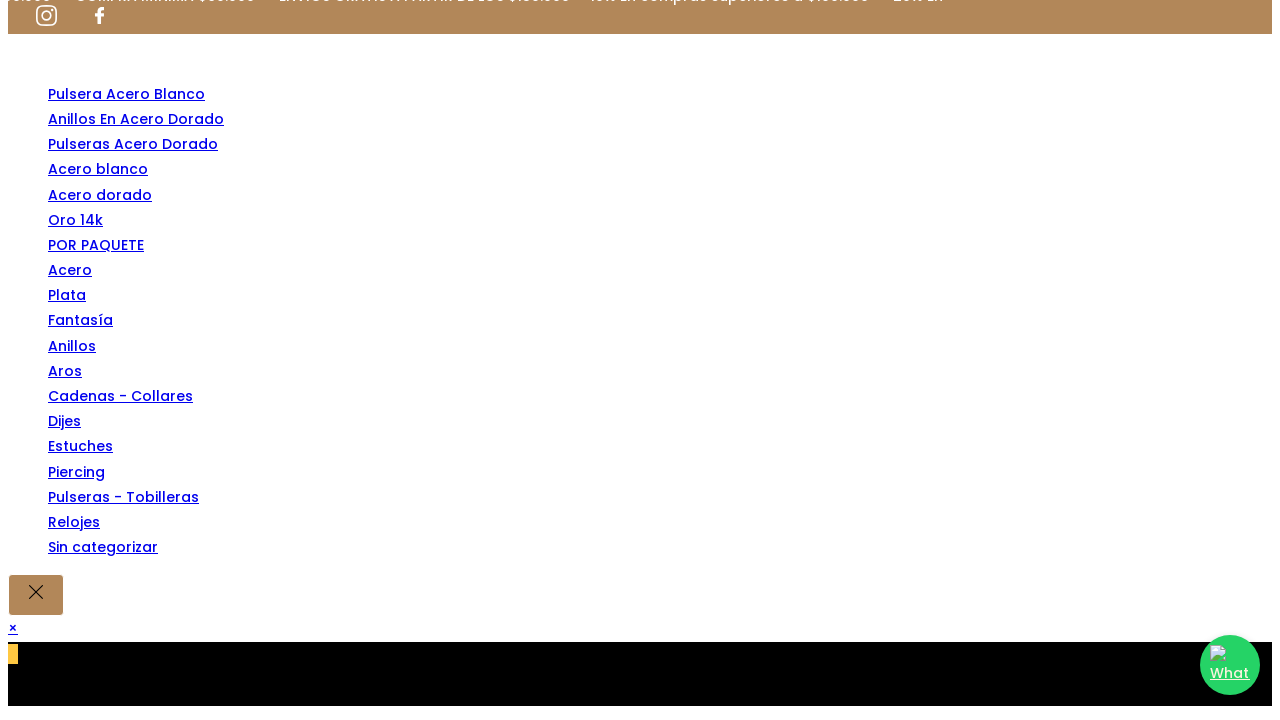

Retrieved updated page height
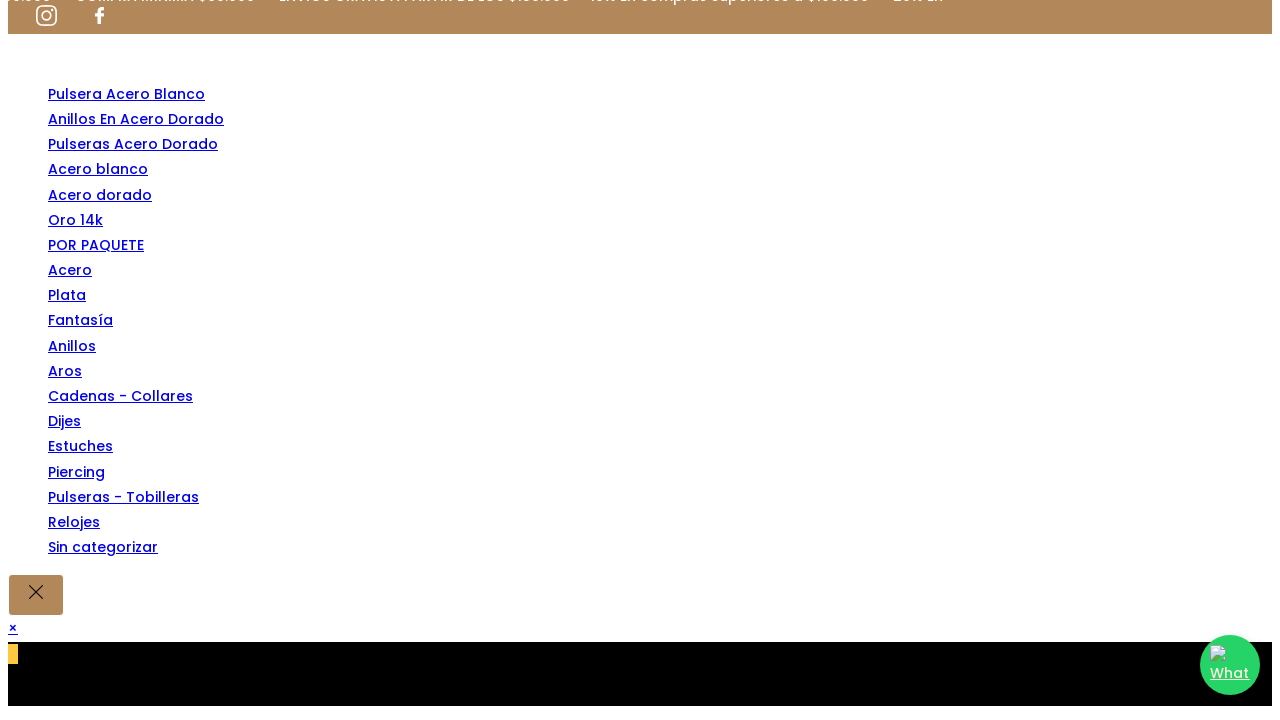

Scrolled to bottom of page (attempt 2/10)
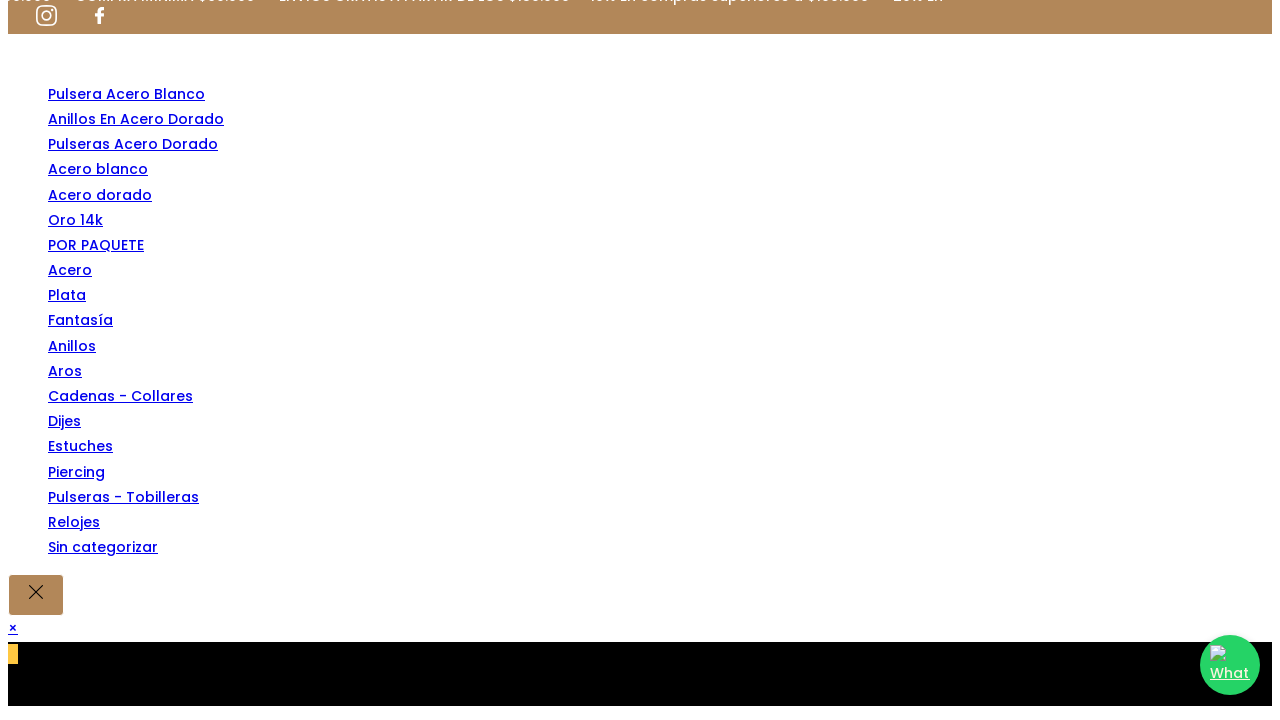

Waited 2 seconds for new content to load
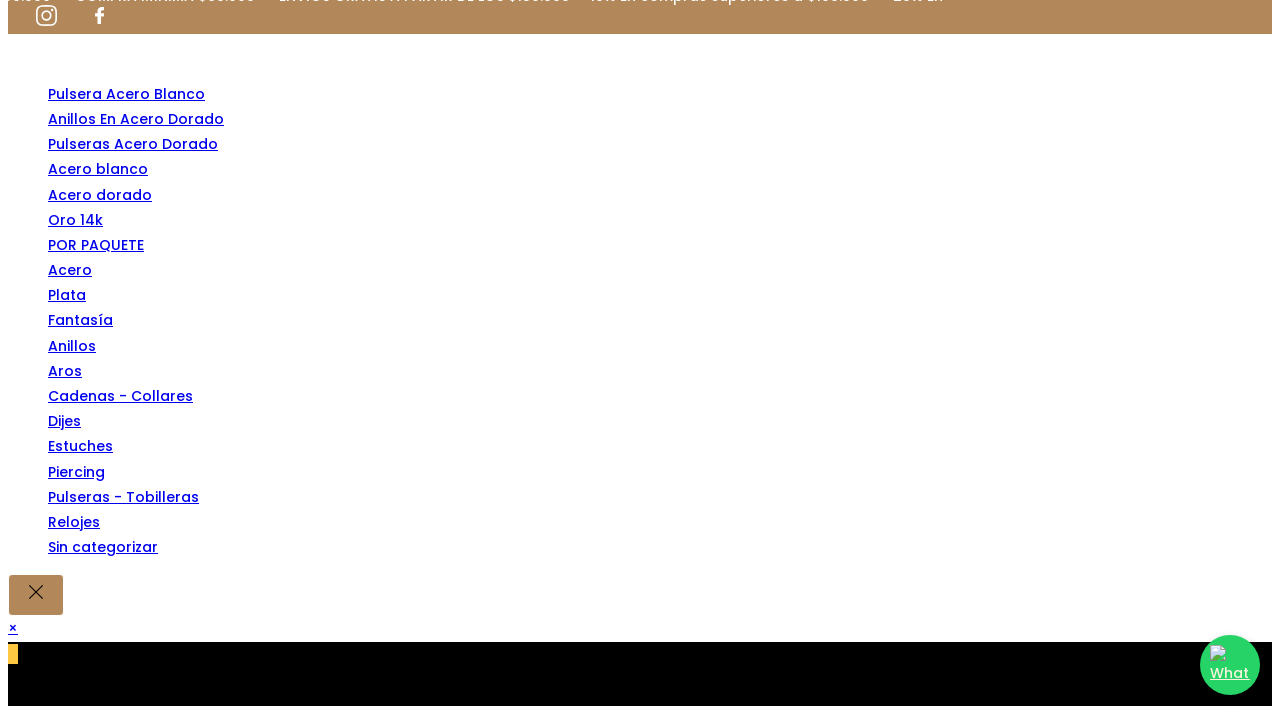

Retrieved updated page height
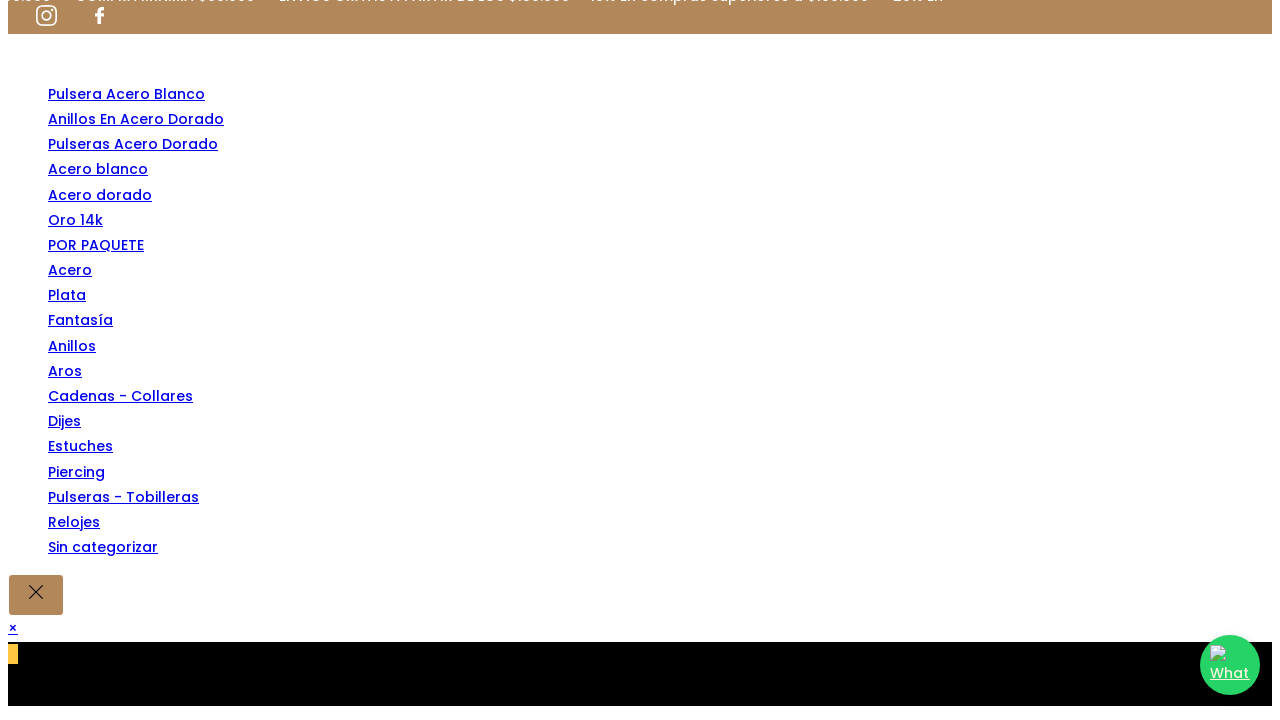

No new content detected - reached end of infinite scroll
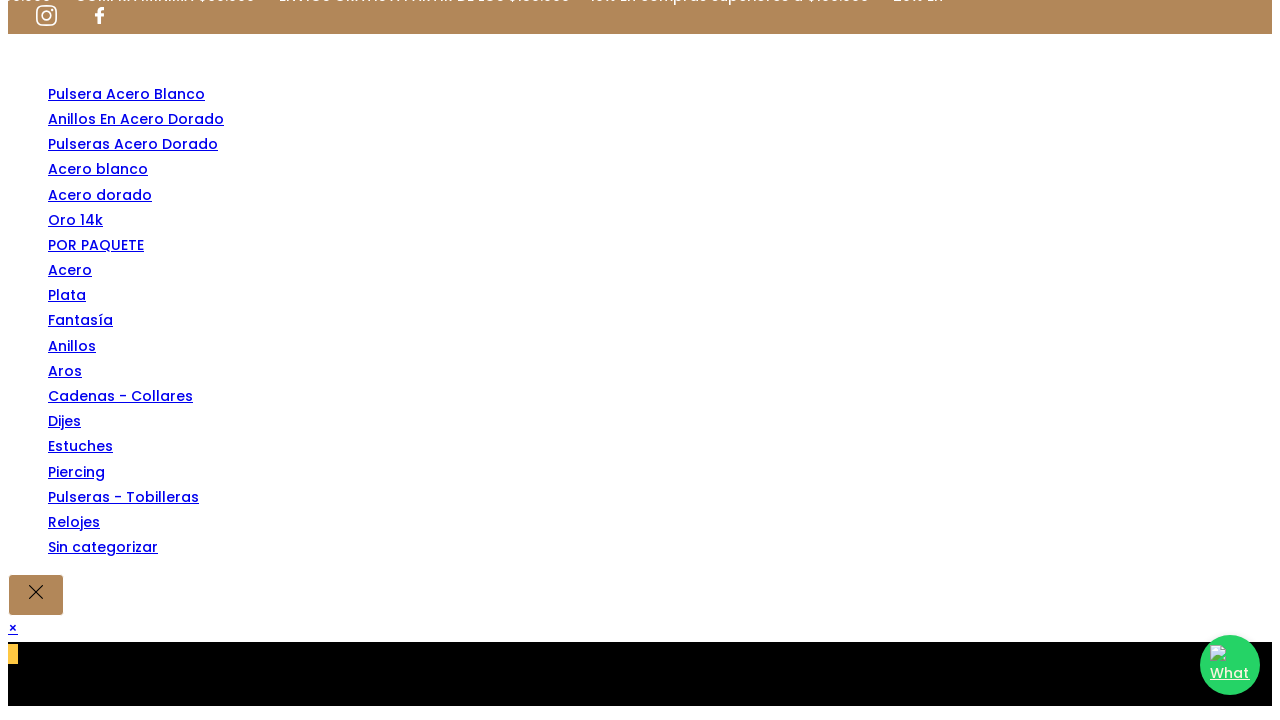

Verified product prices are displayed
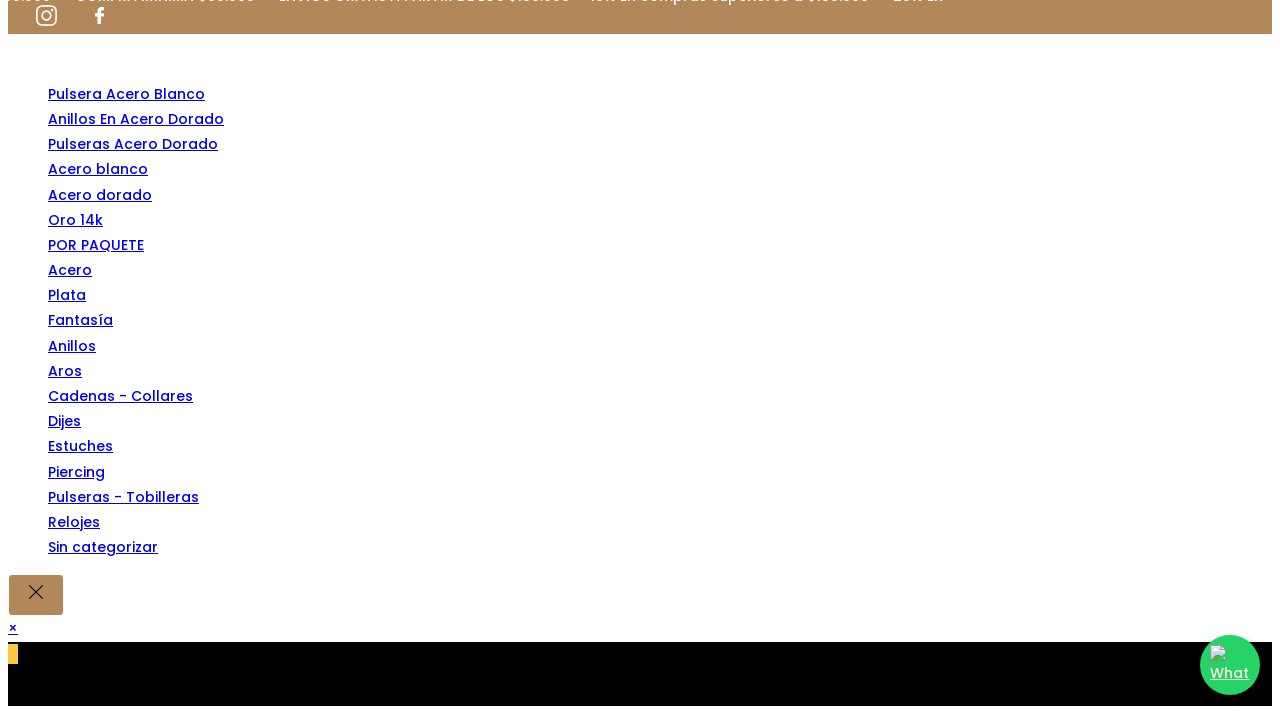

Verified product links are present
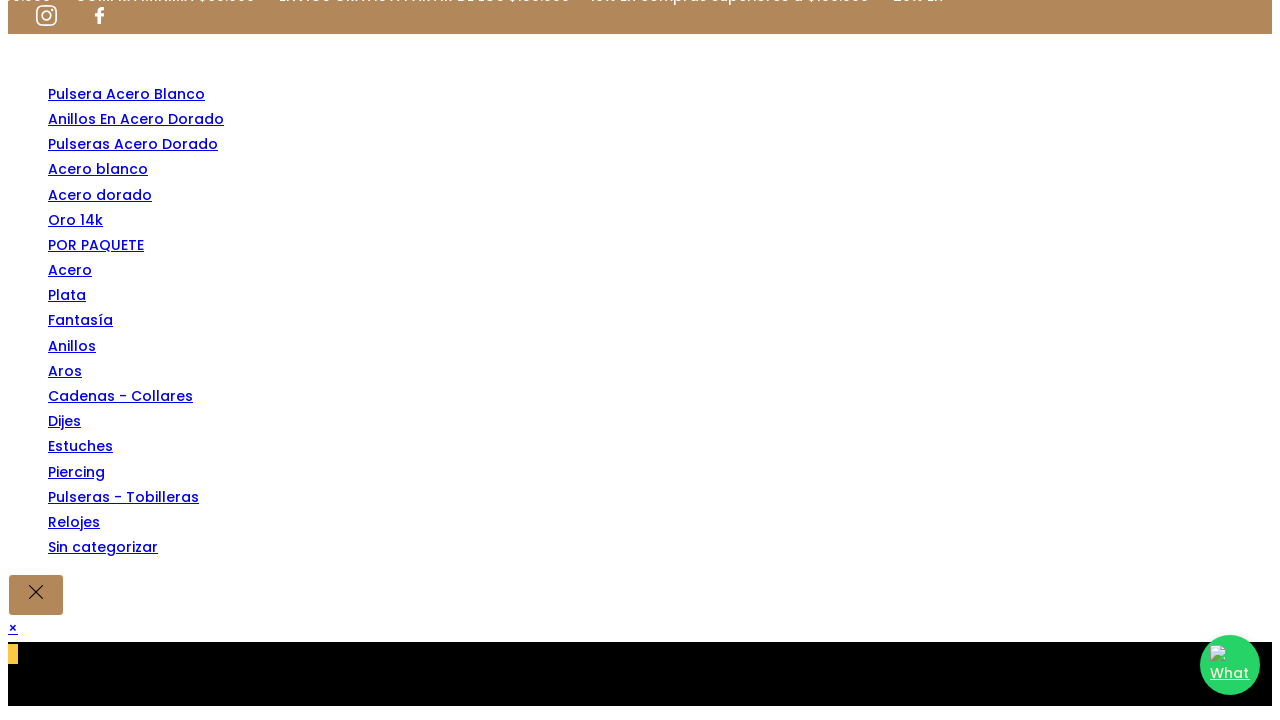

Verified SKU codes are displayed
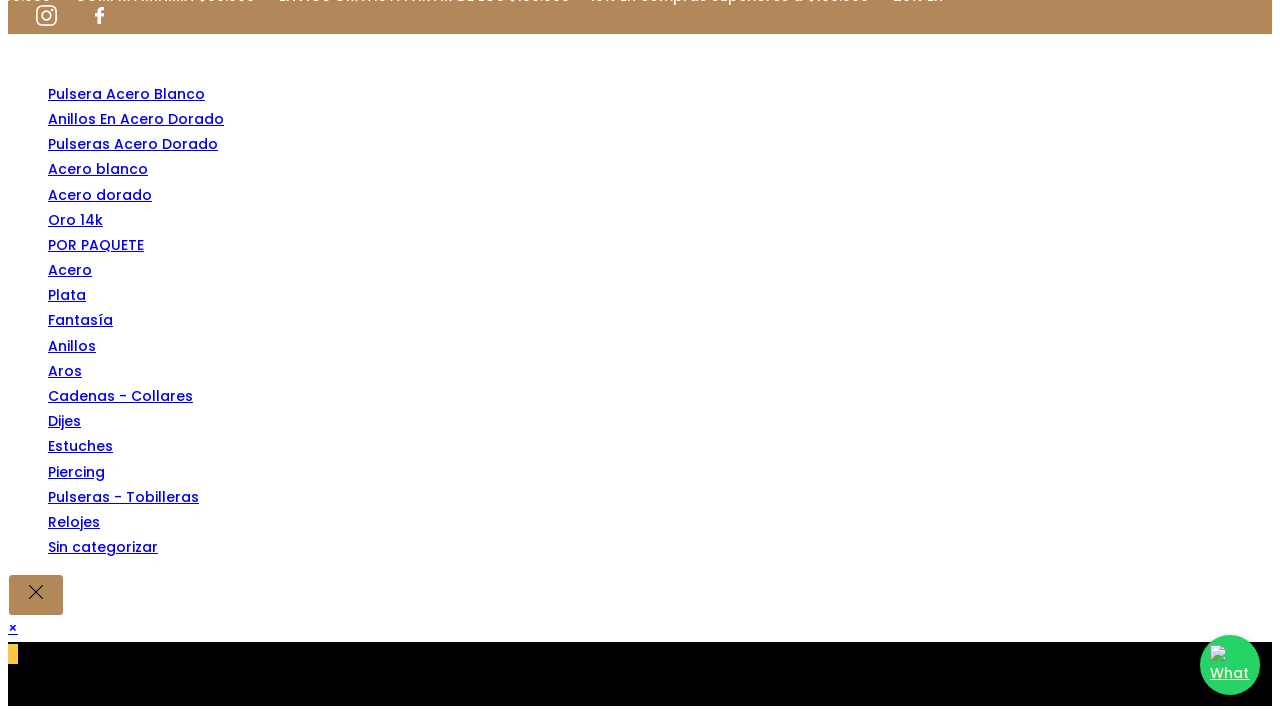

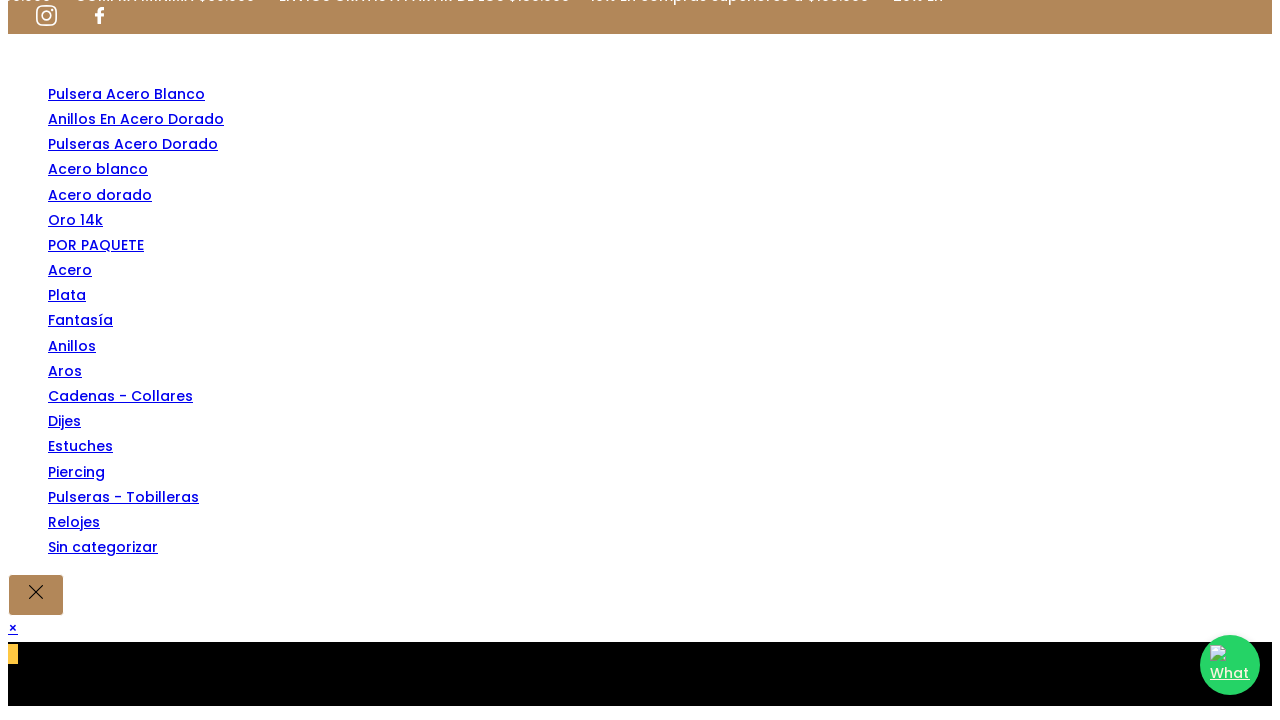